Tests alert handling functionality by triggering different types of alerts (regular alert and confirm dialog) and interacting with them

Starting URL: https://rahulshettyacademy.com/AutomationPractice/

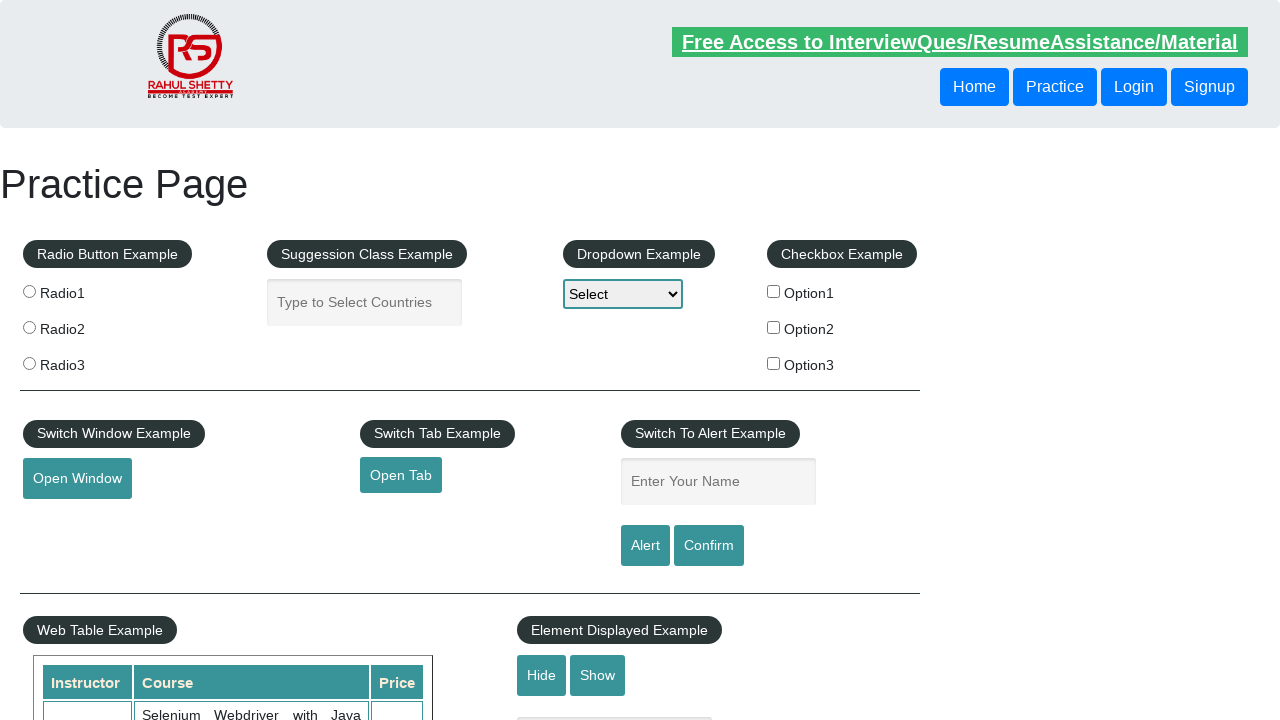

Filled name field with 'Priyam' on #name
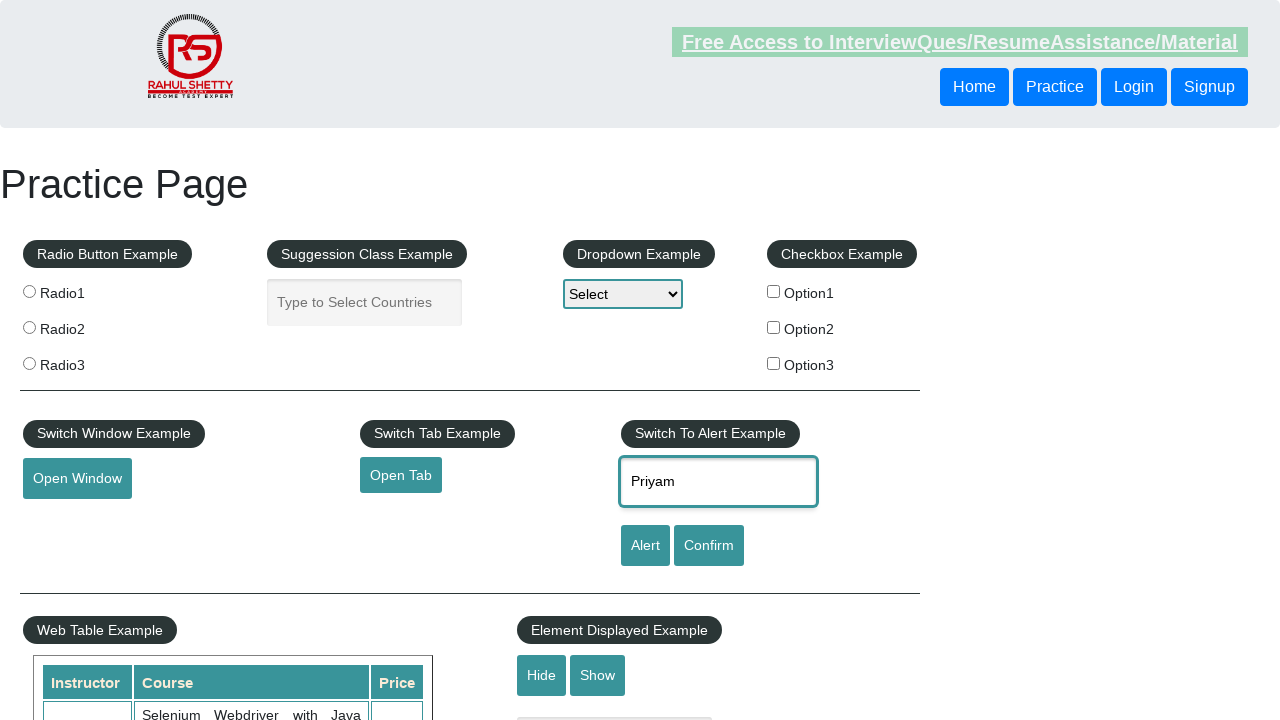

Set up dialog handler to accept alerts
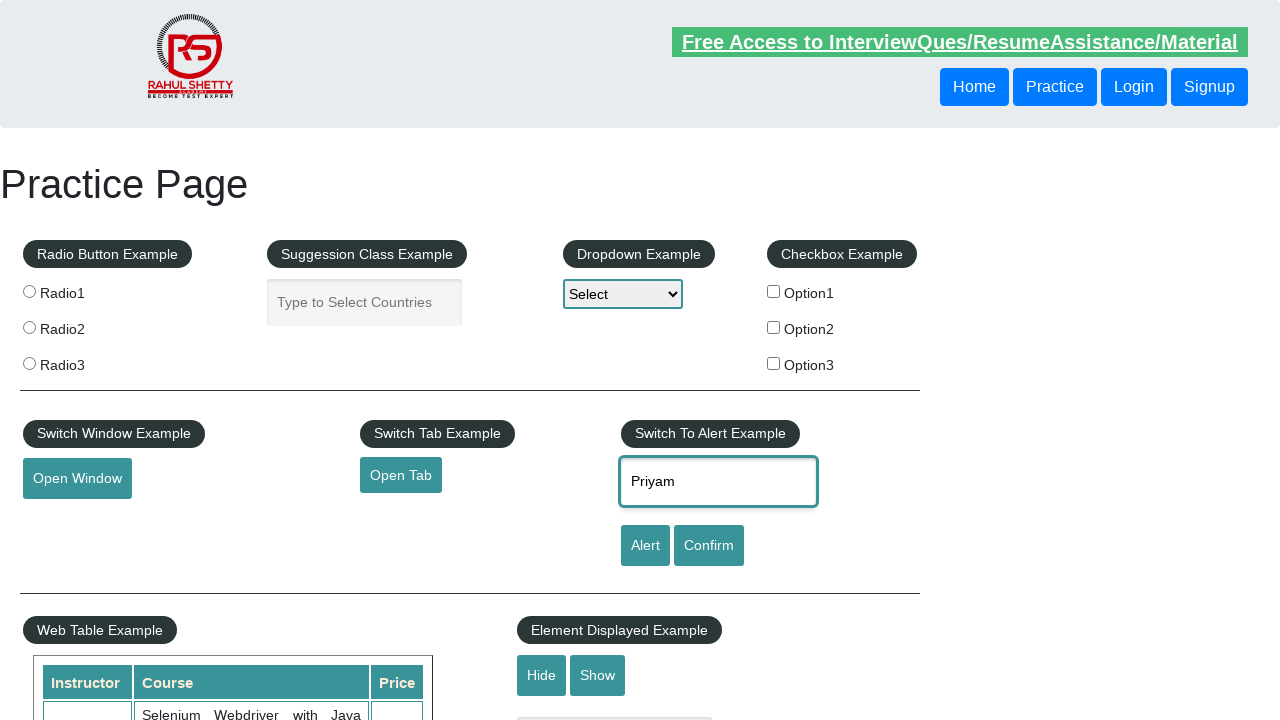

Clicked alert button and accepted the alert dialog at (645, 546) on [id='alertbtn']
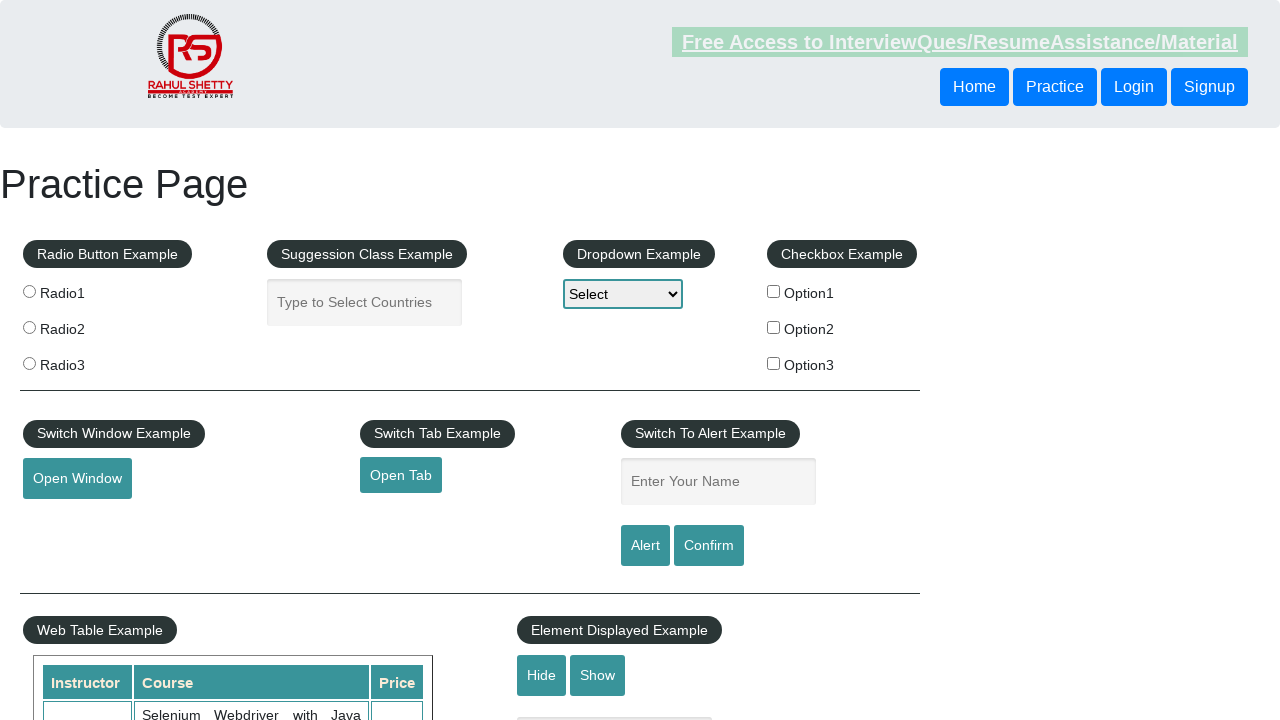

Set up dialog handler to dismiss confirm dialogs
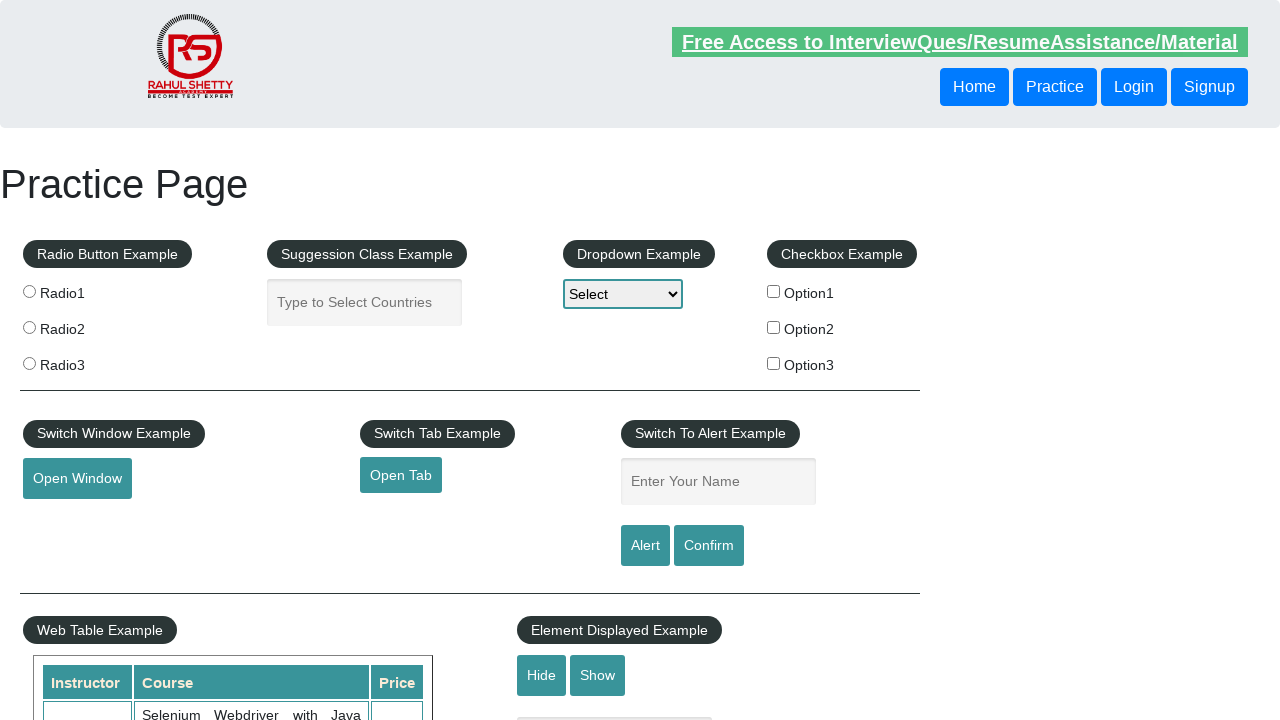

Clicked confirm button and dismissed the confirm dialog at (709, 546) on #confirmbtn
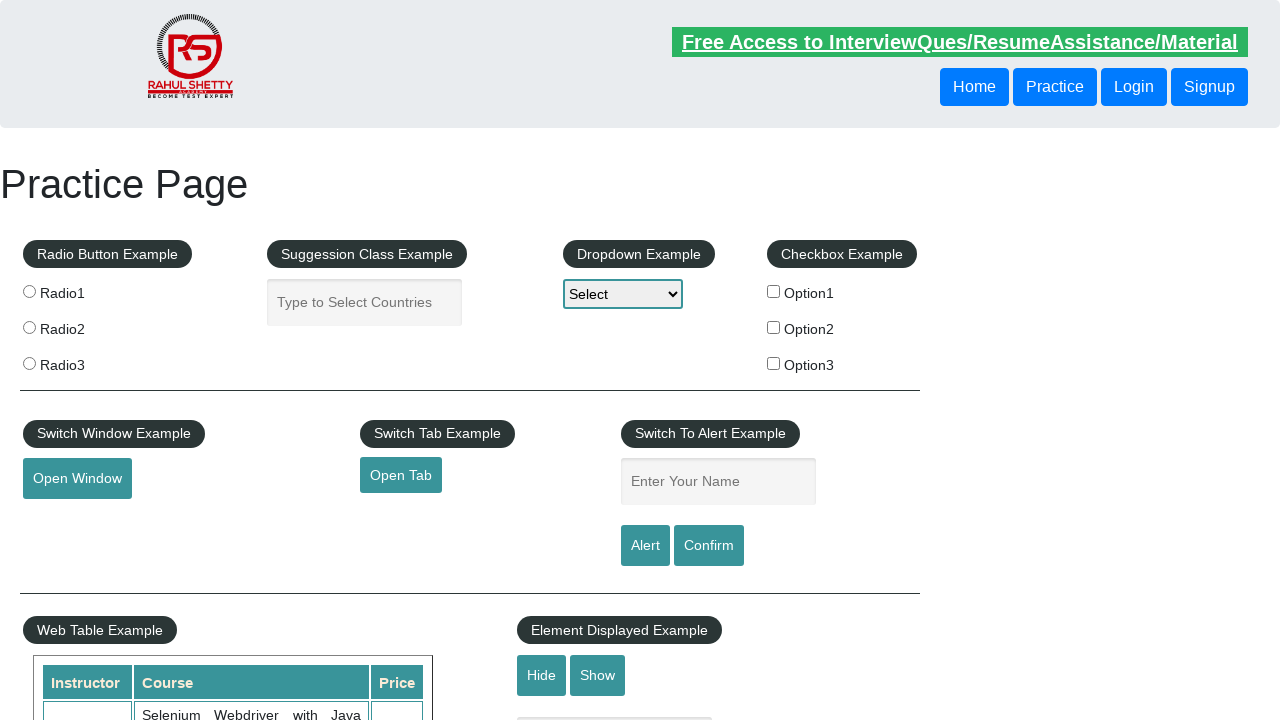

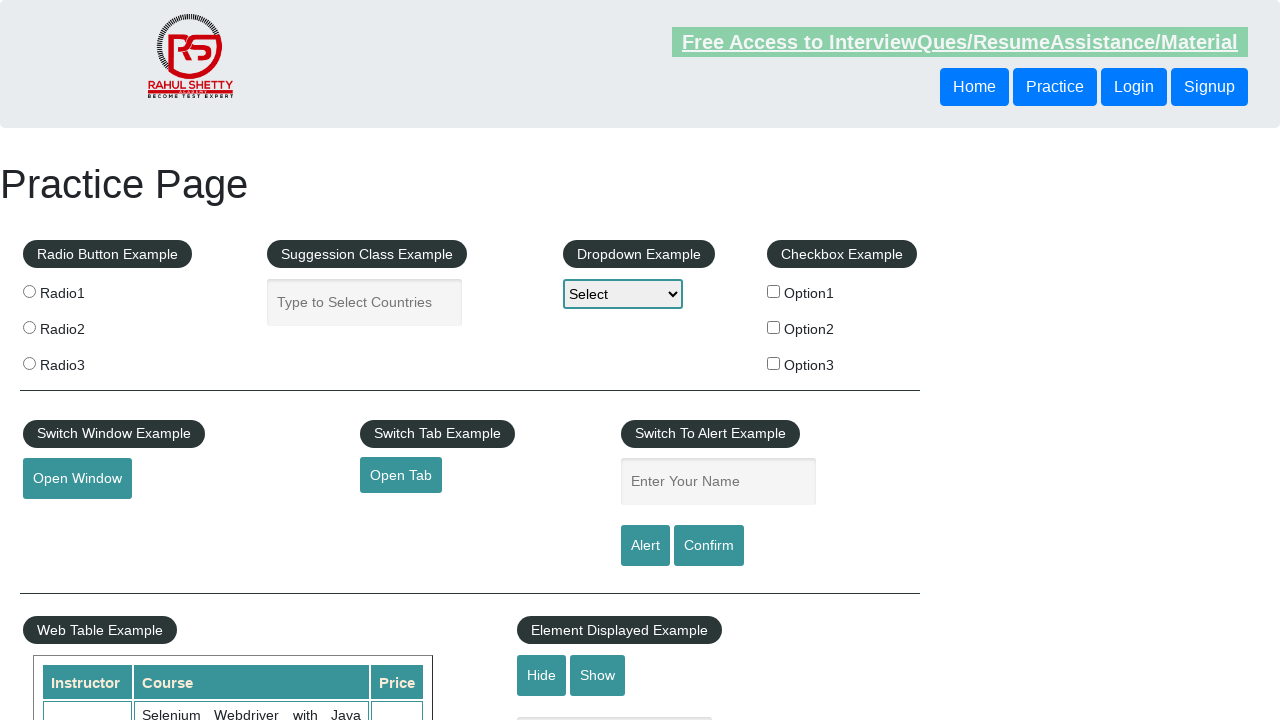